Tests navigation to the Alerts, Frame & Windows section by scrolling to and clicking on the element

Starting URL: https://demoqa.com/

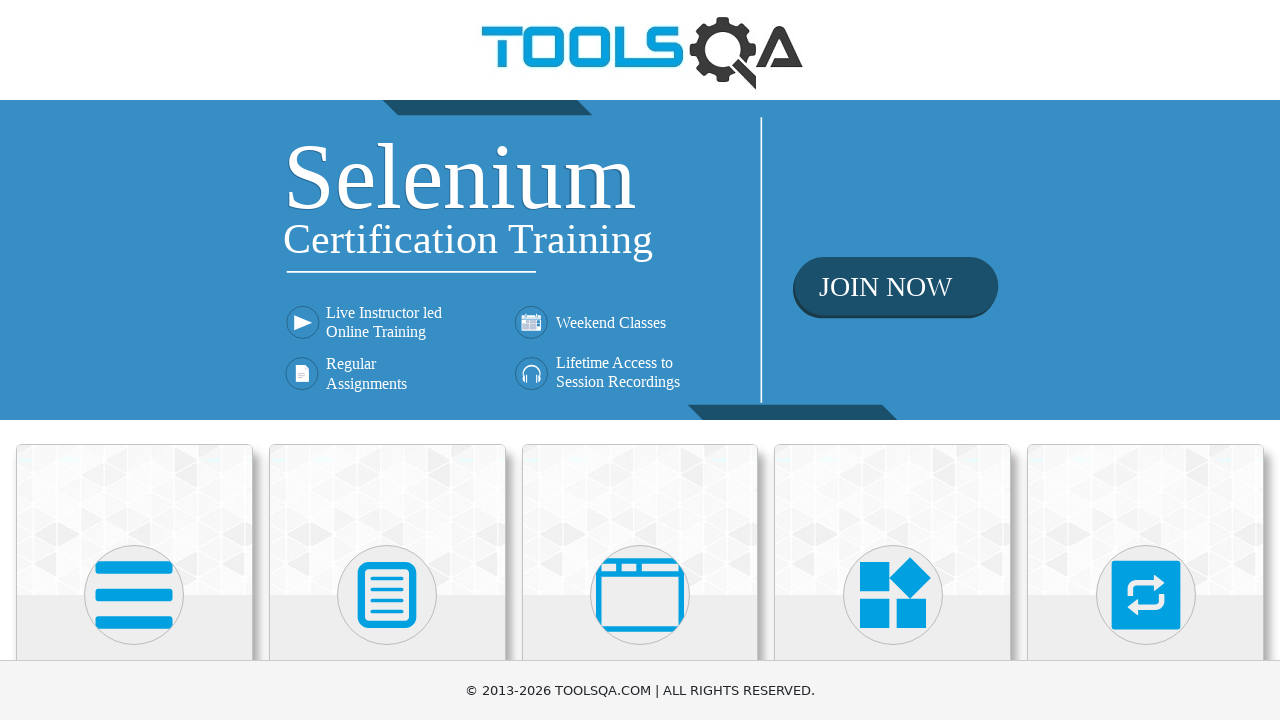

Located 'Alerts, Frame & Windows' element
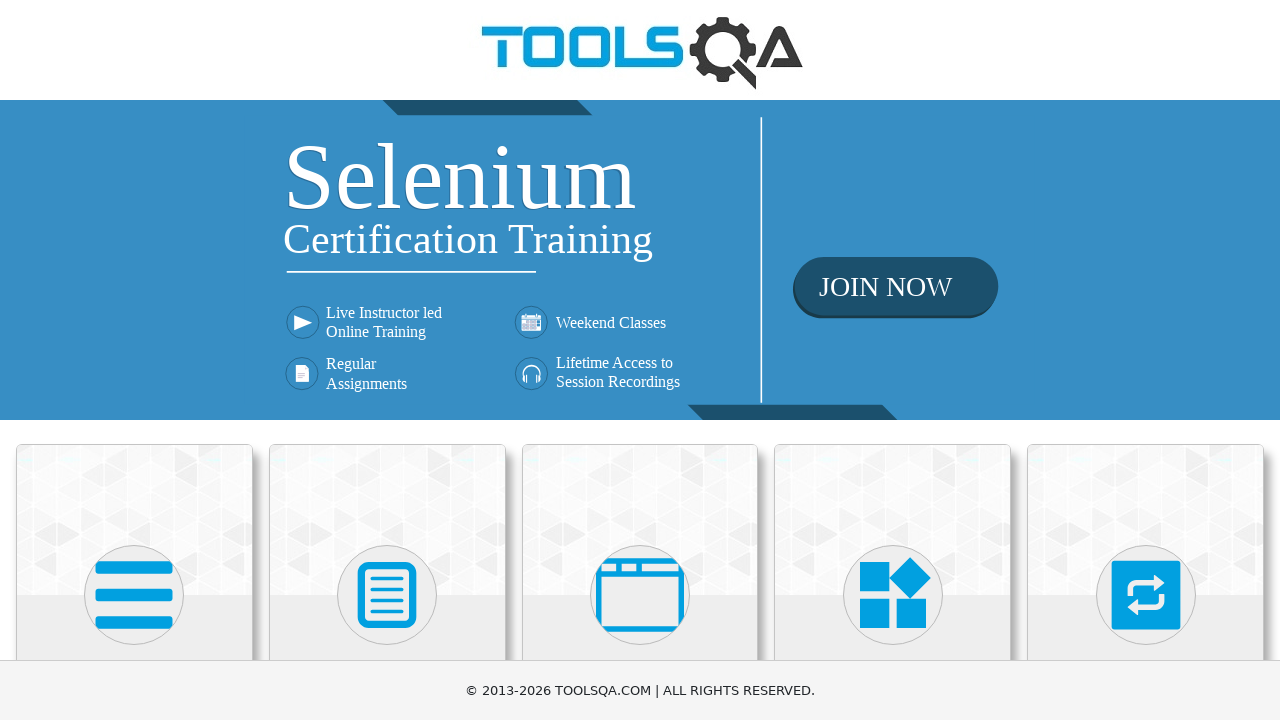

Scrolled to 'Alerts, Frame & Windows' element
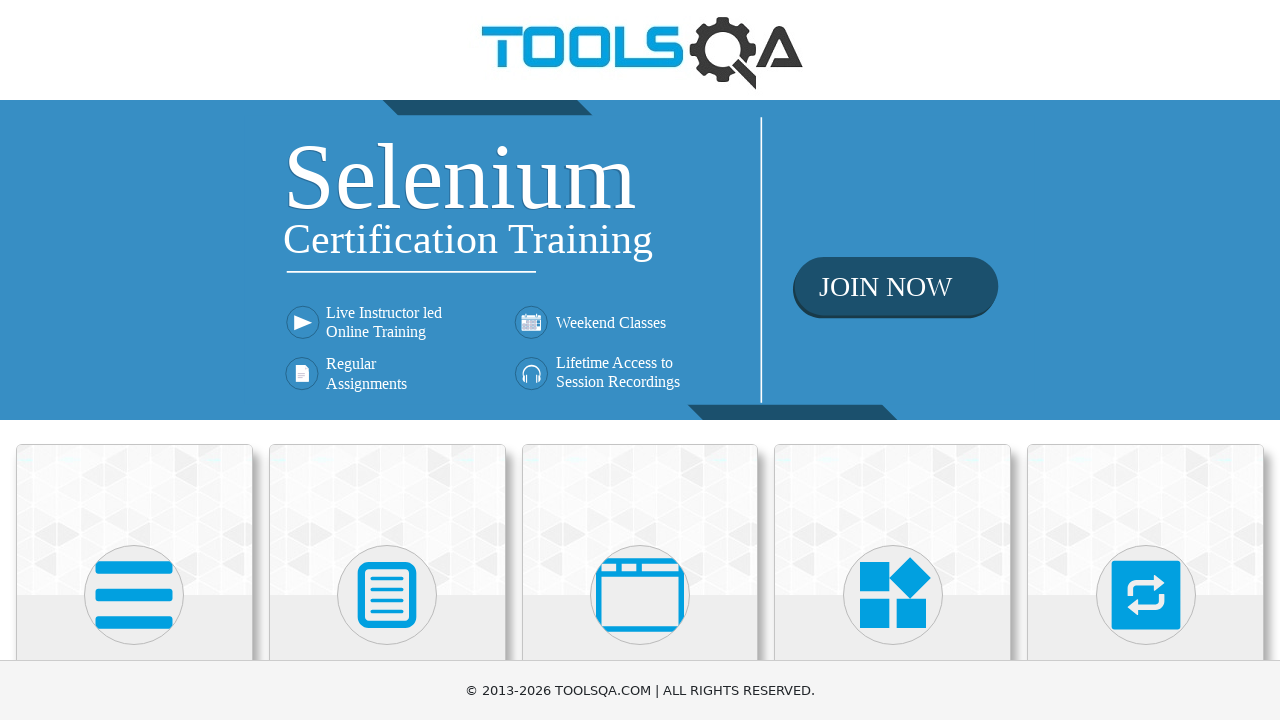

Clicked on 'Alerts, Frame & Windows' element at (640, 360) on text='Alerts, Frame & Windows'
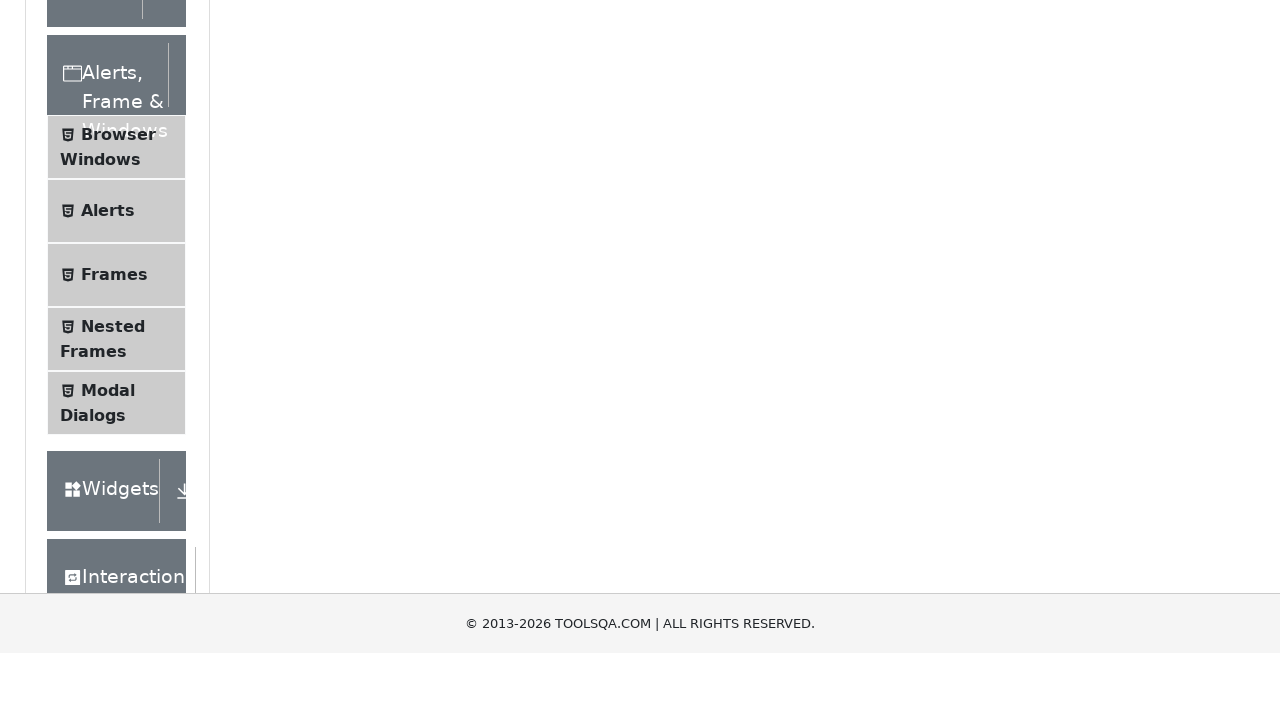

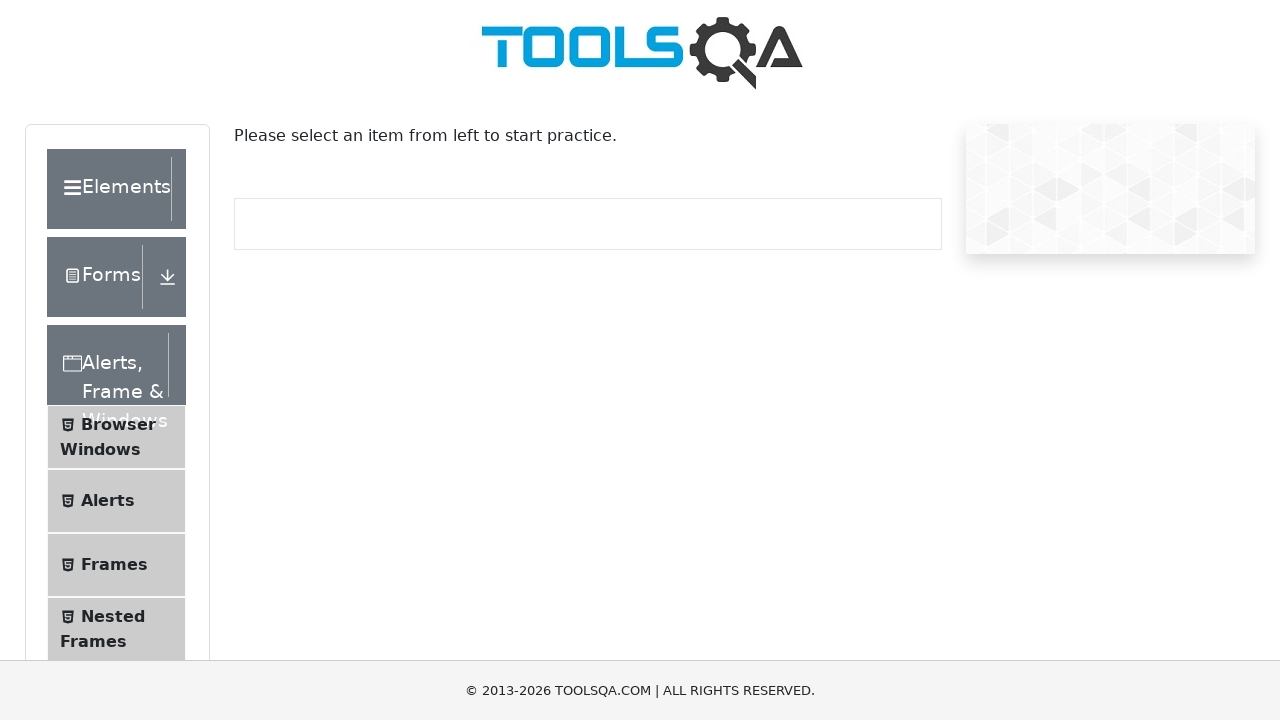